Navigates to a GitHub user profile page and verifies the username is displayed correctly in the profile nickname element

Starting URL: https://github.com/fabiandzp

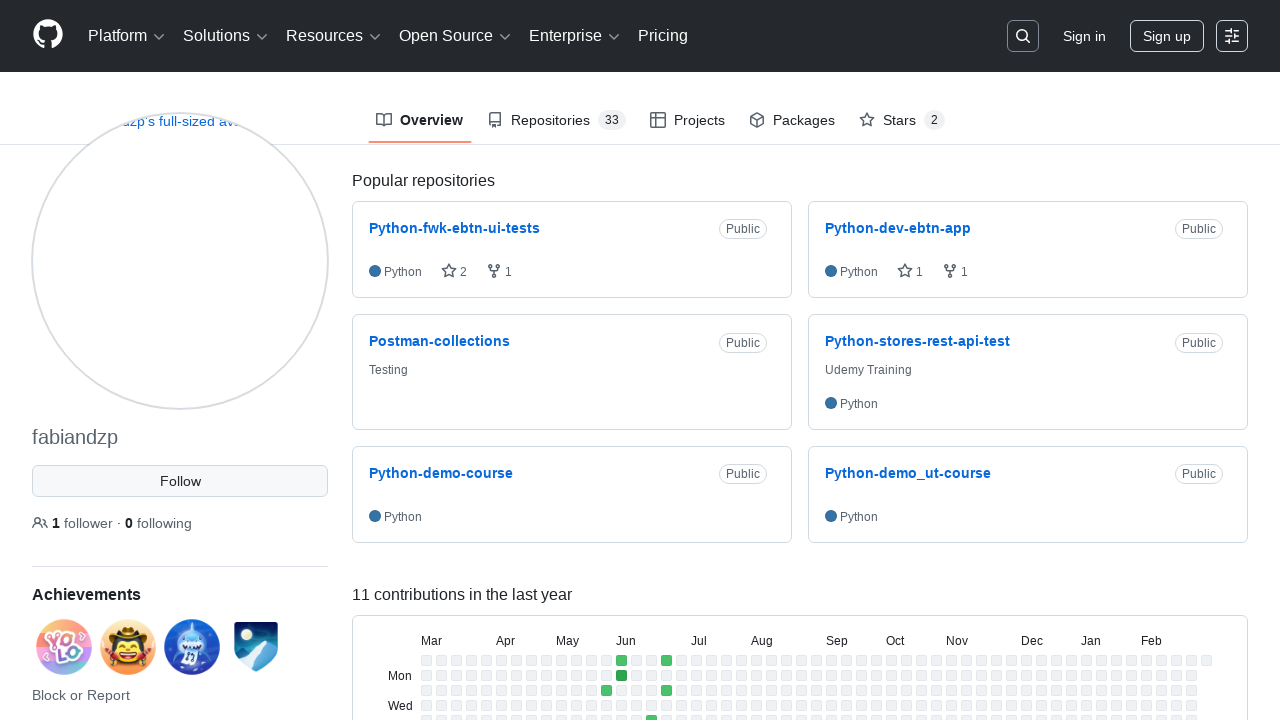

Navigated to GitHub user profile page for fabiandzp
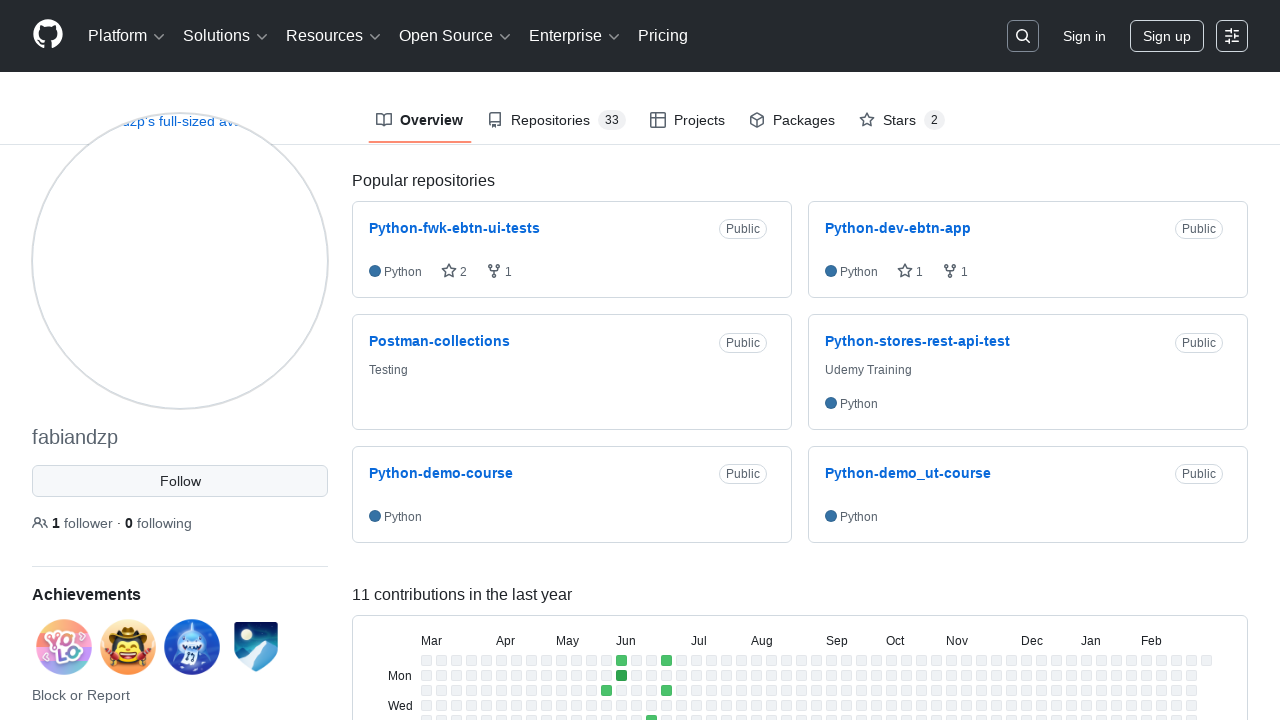

Located profile nickname element
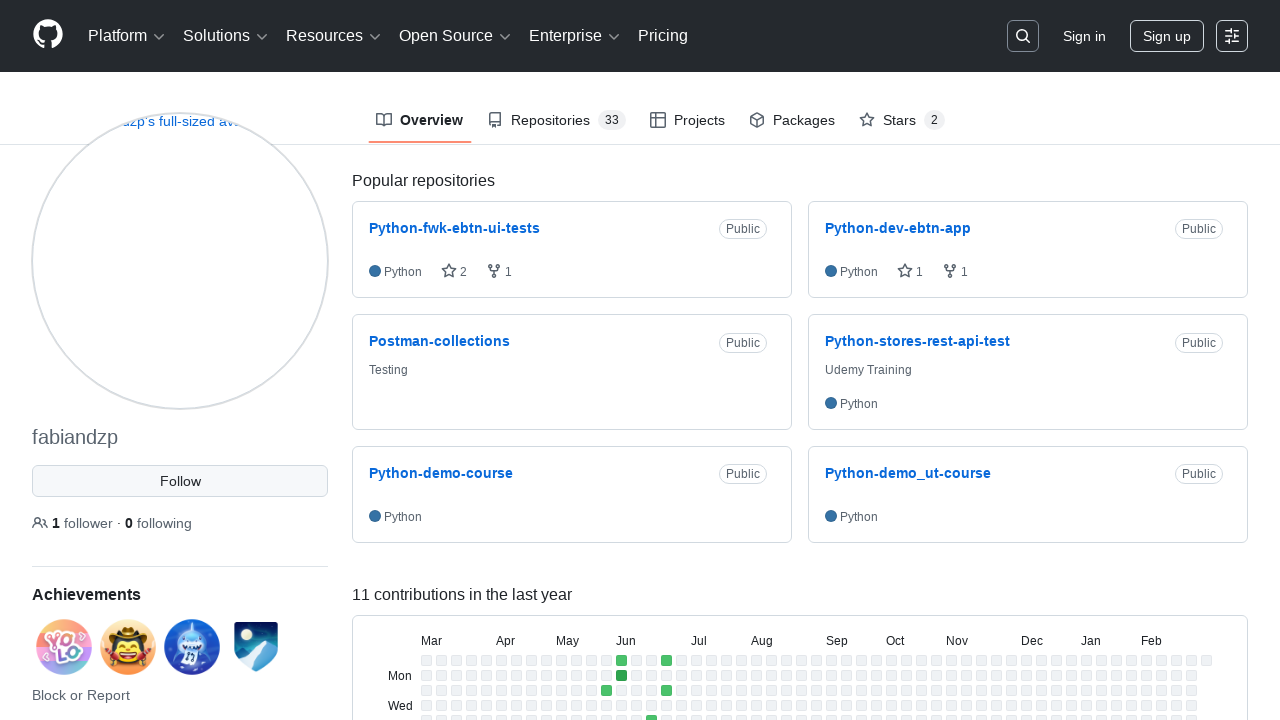

Profile nickname element loaded and is visible
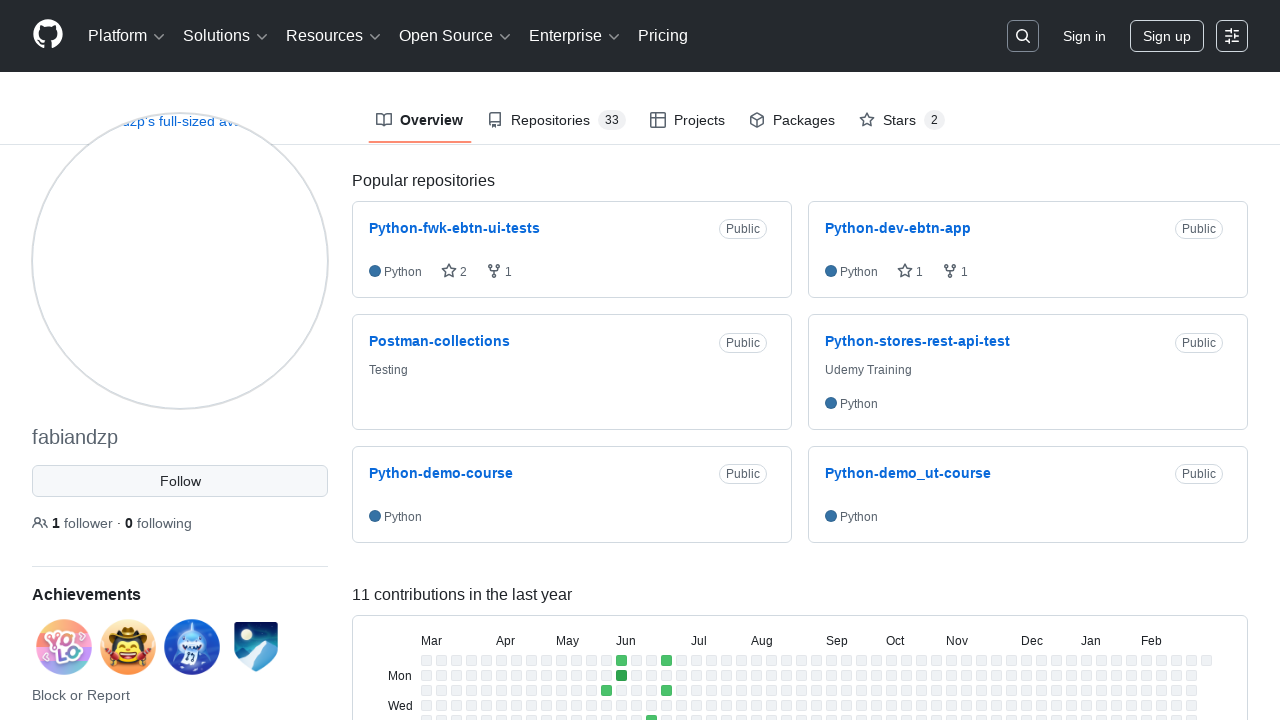

Retrieved username text content: '
          fabiandzp

        '
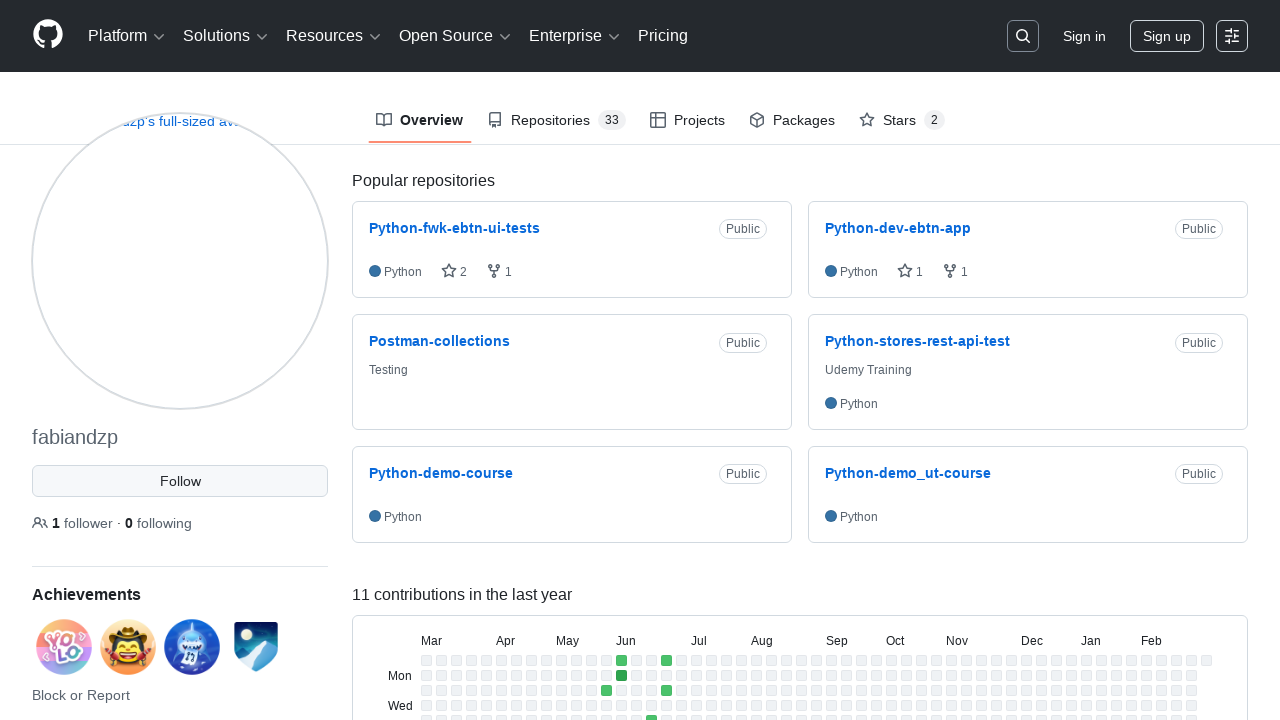

Verified username 'fabiandzp' is displayed correctly on overview tab
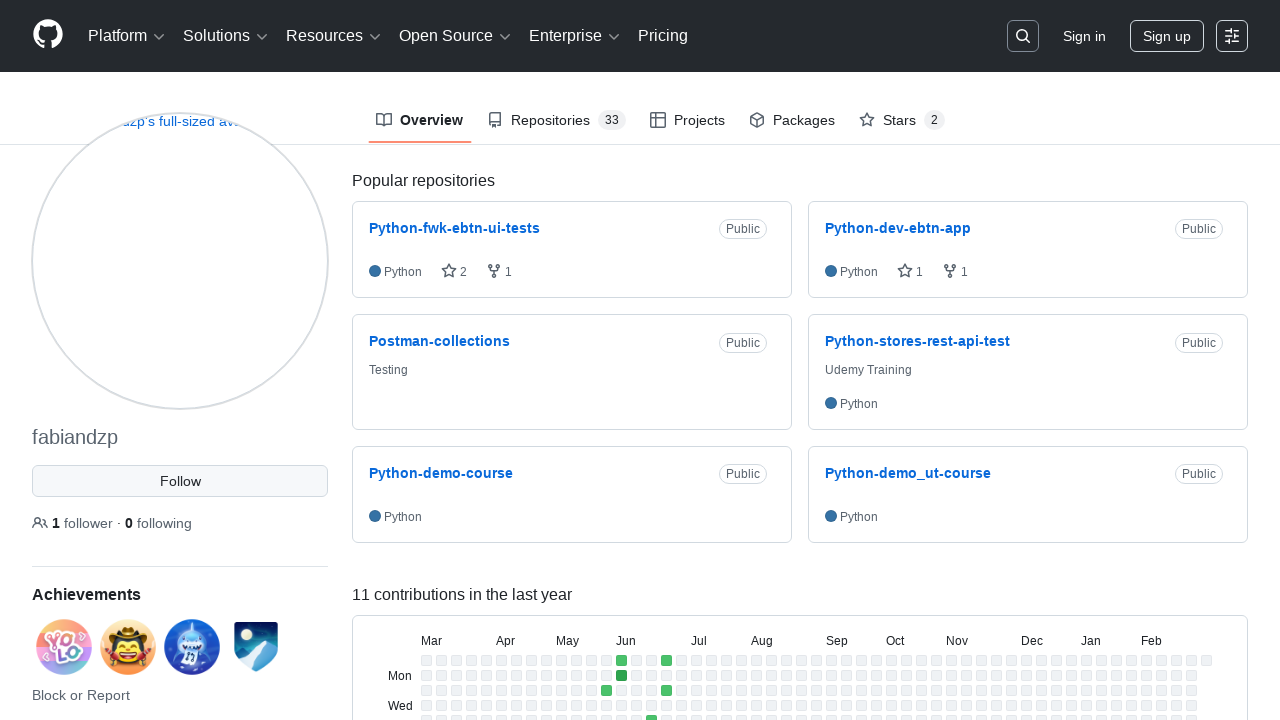

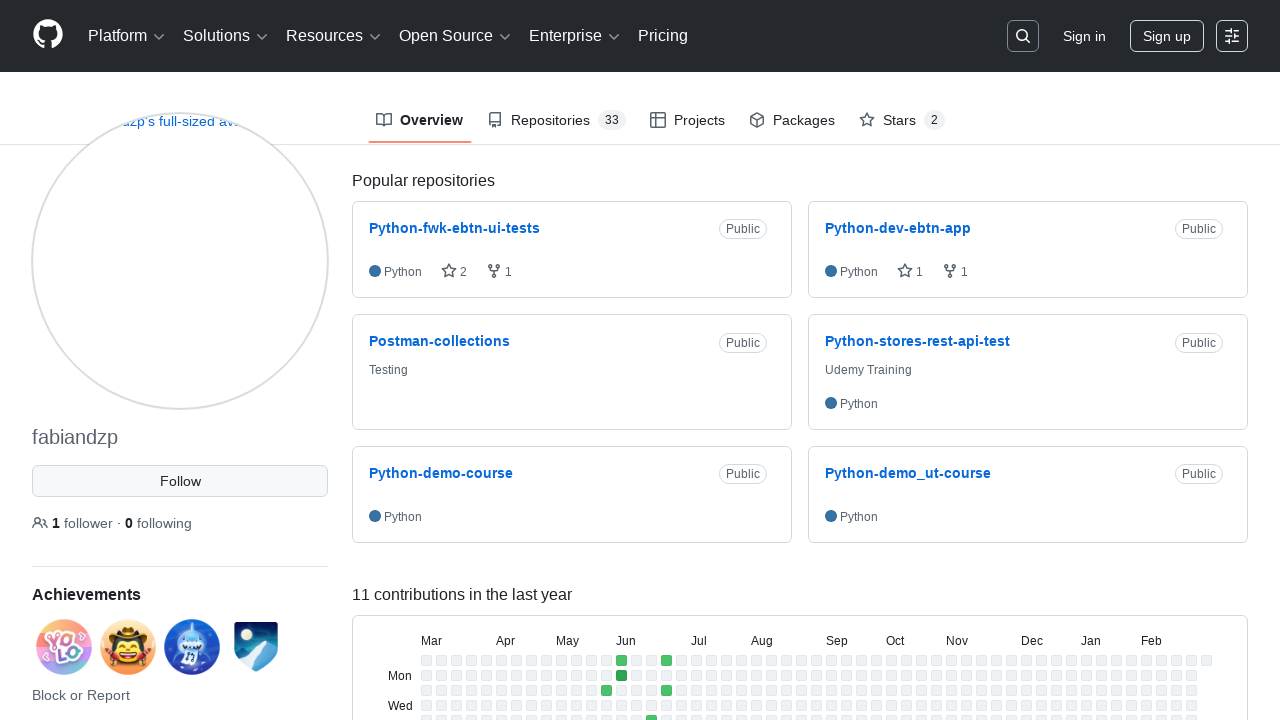